Adds multiple vegetable items to cart based on a predefined list, proceeds to checkout, and applies a promo code

Starting URL: https://rahulshettyacademy.com/seleniumPractise/#/

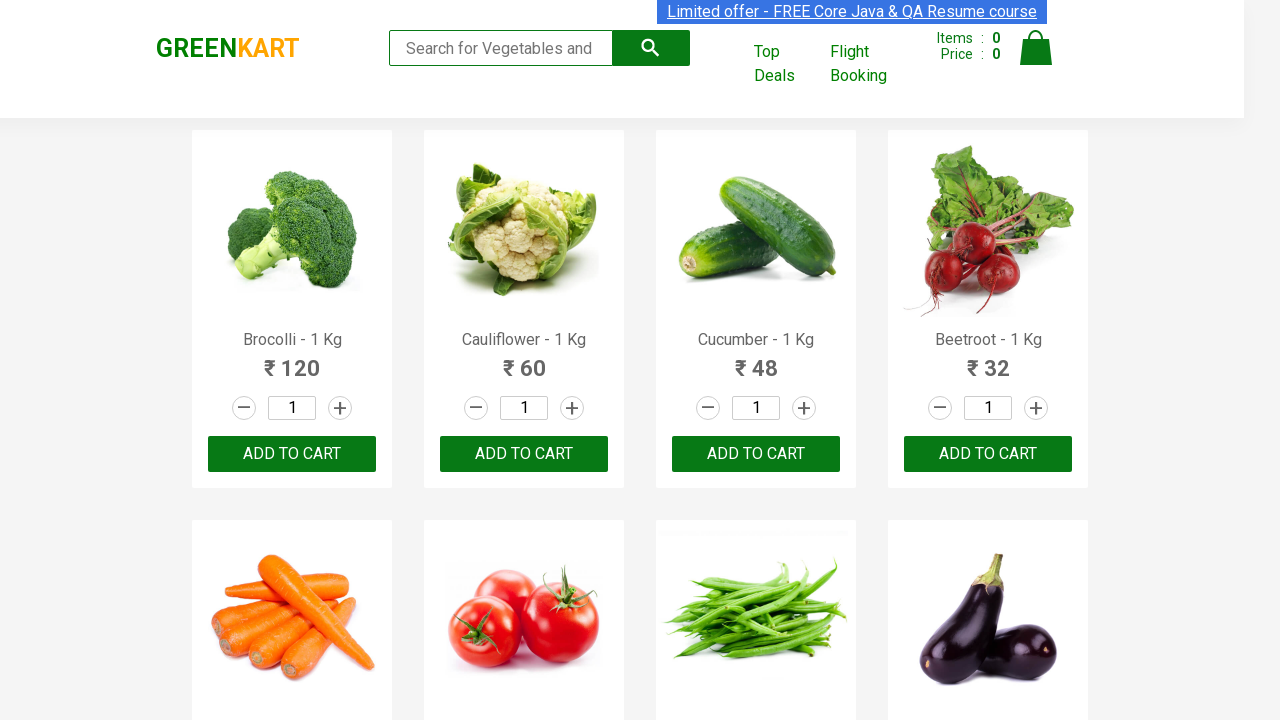

Waited for product names to load
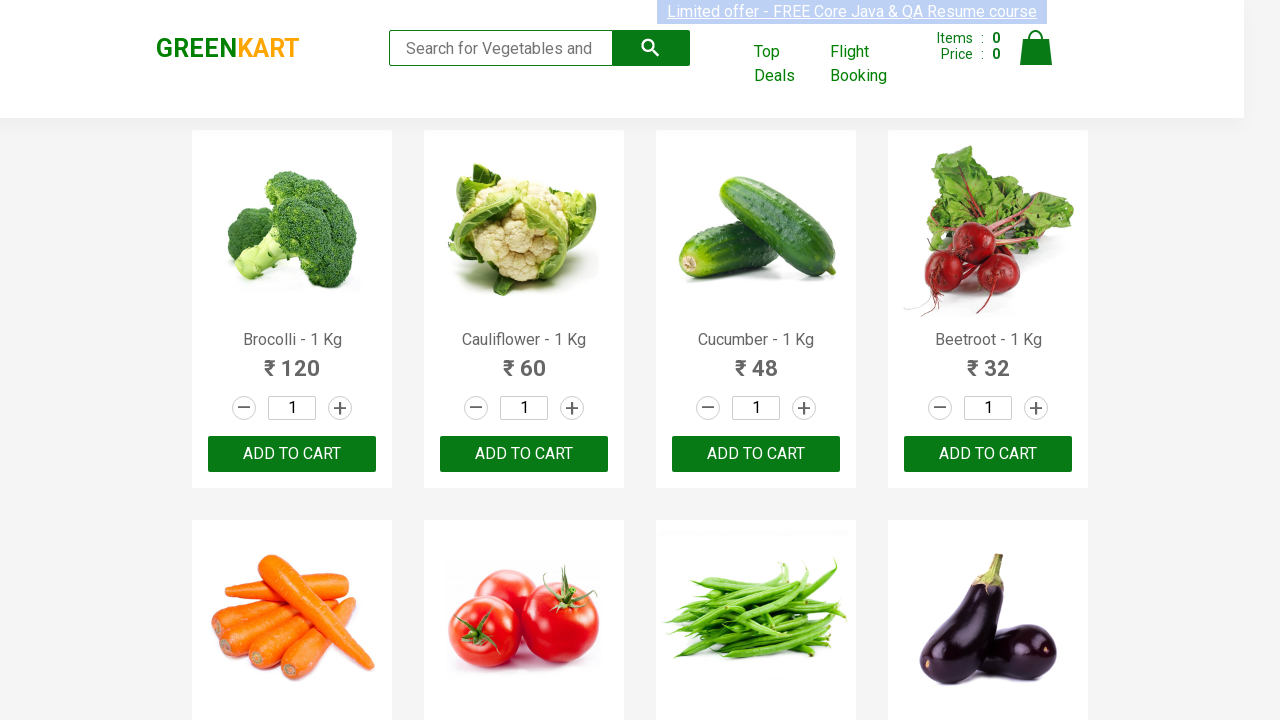

Retrieved all product elements from page
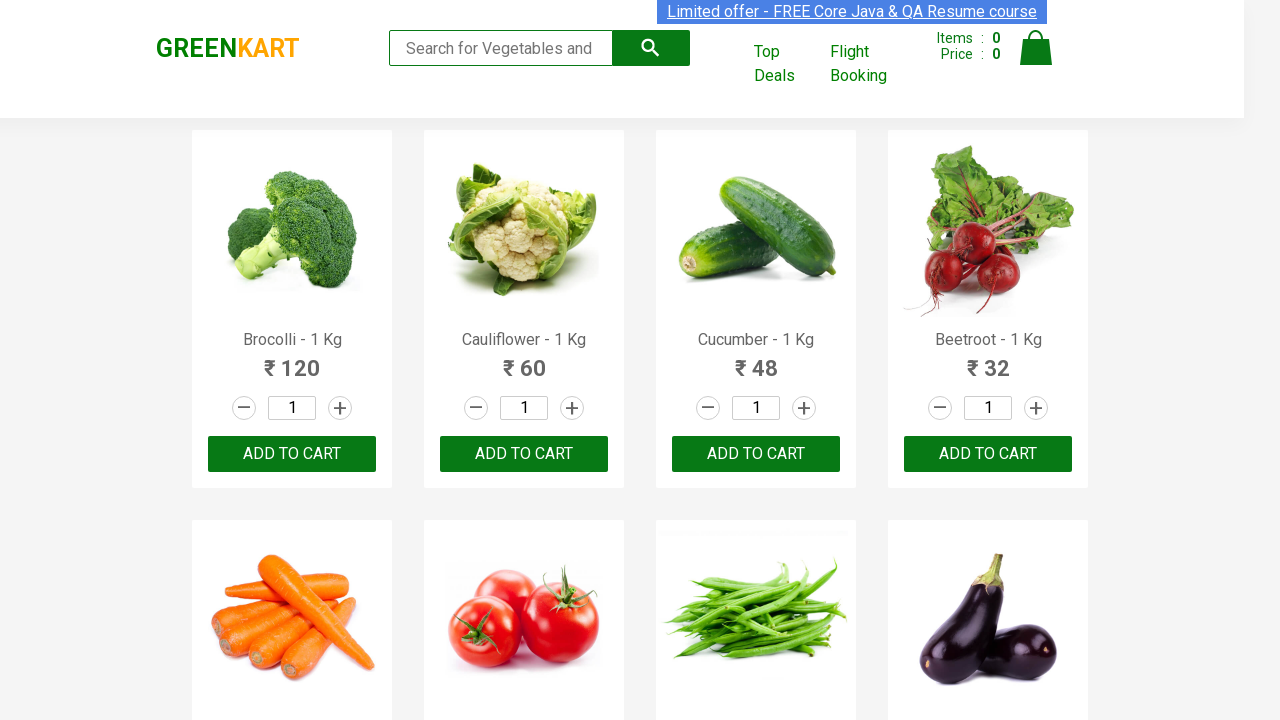

Added 'Brocolli' to cart (1/4) at (292, 454) on xpath=//div[@class='product-action']/button >> nth=0
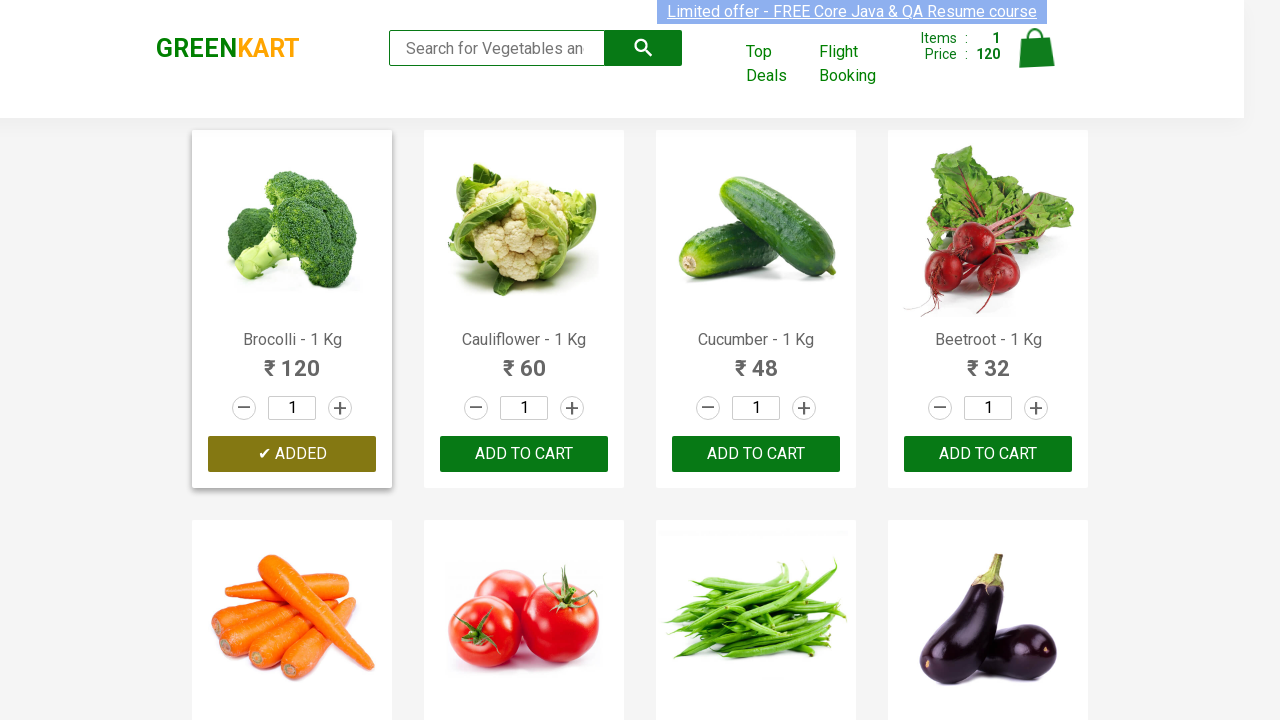

Added 'Cucumber' to cart (2/4) at (756, 454) on xpath=//div[@class='product-action']/button >> nth=2
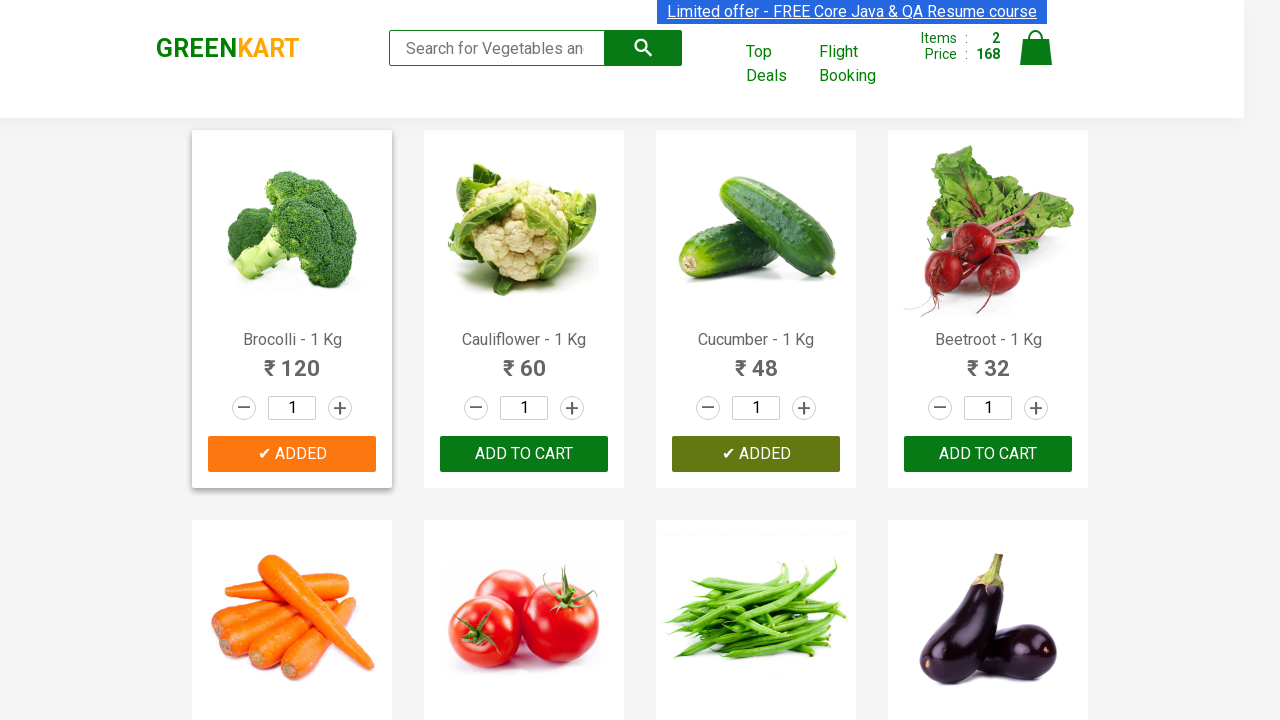

Added 'Beetroot' to cart (3/4) at (988, 454) on xpath=//div[@class='product-action']/button >> nth=3
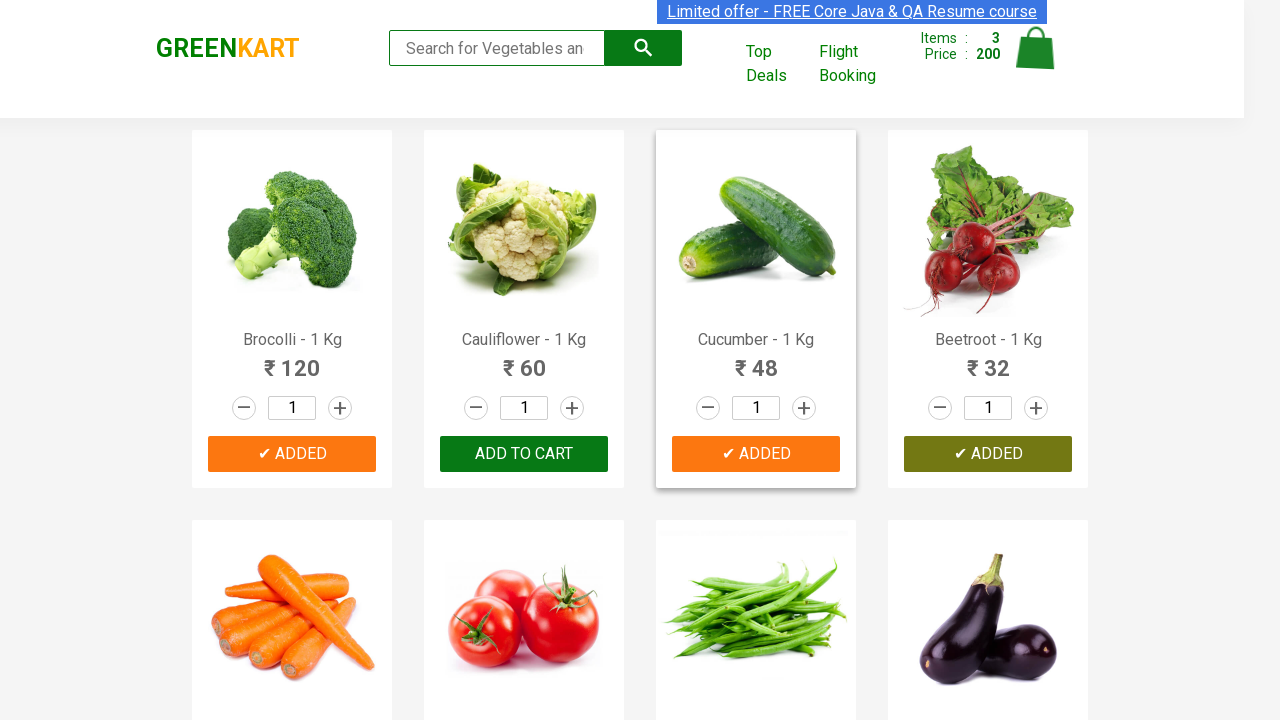

Added 'Mushroom' to cart (4/4) at (524, 360) on xpath=//div[@class='product-action']/button >> nth=9
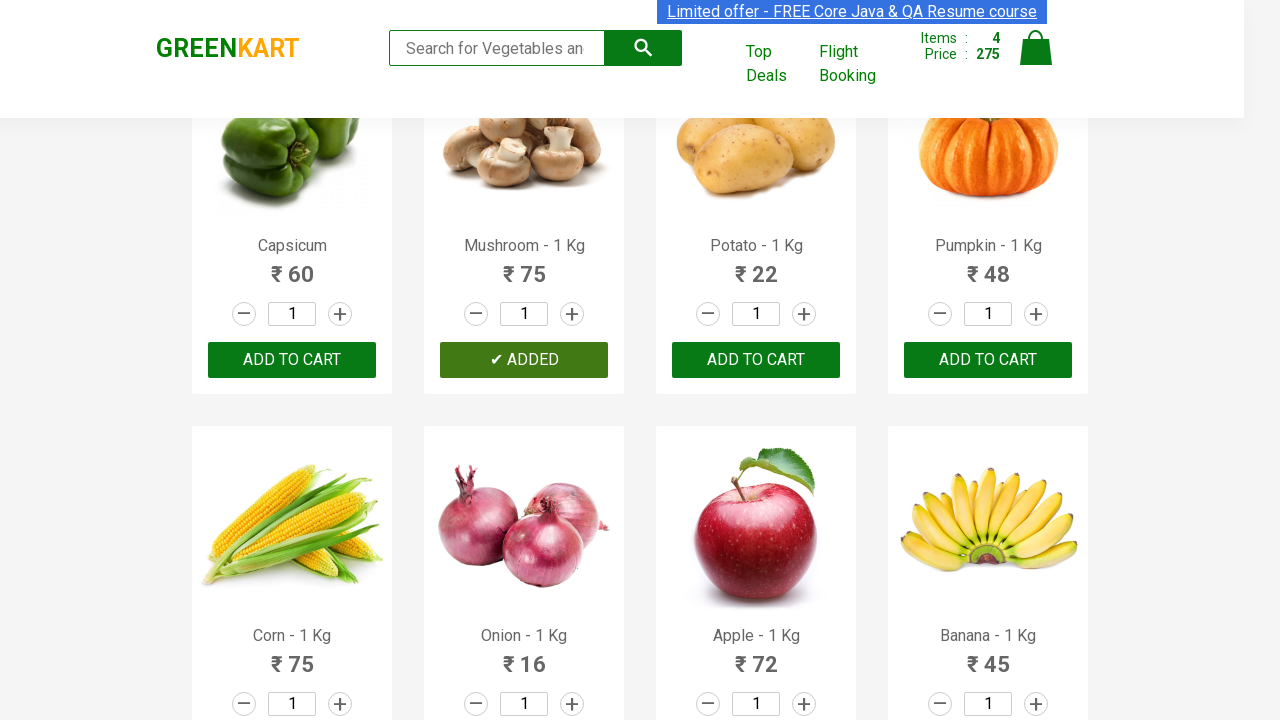

Clicked on cart icon to view cart at (1036, 48) on img[alt='Cart']
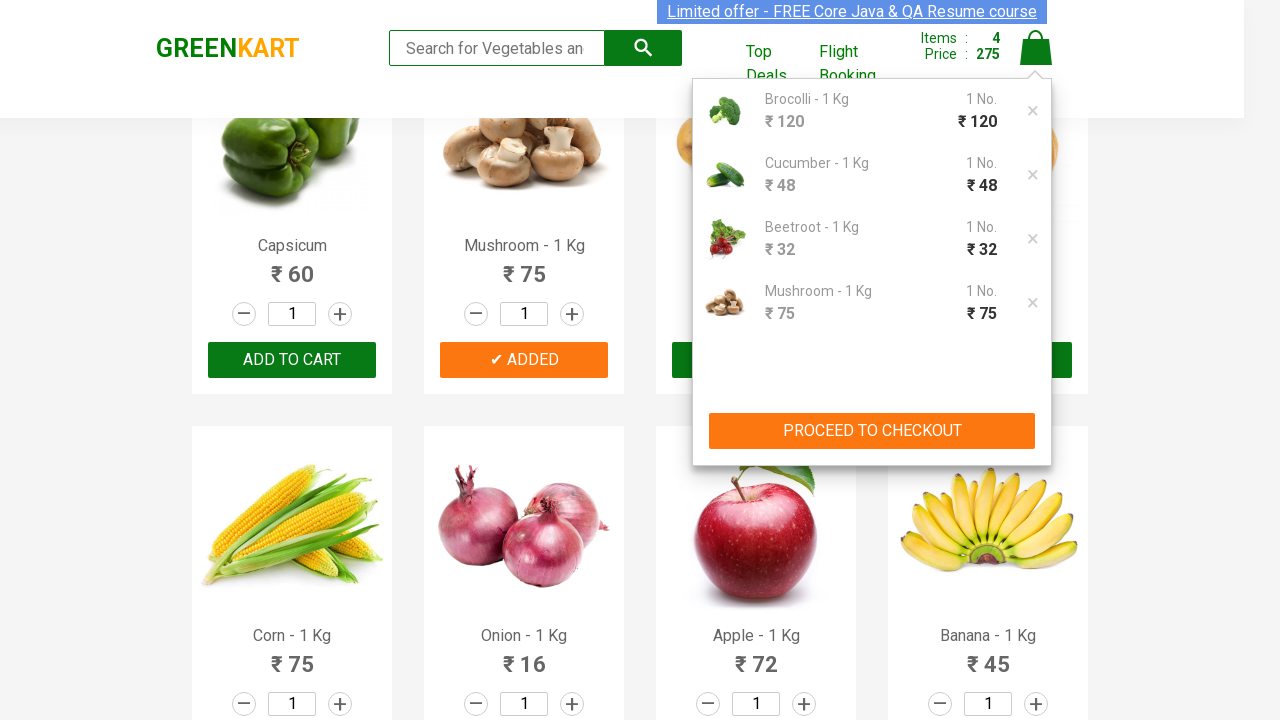

Clicked PROCEED TO CHECKOUT button at (872, 431) on xpath=//button[contains(text(),'PROCEED TO CHECKOUT')]
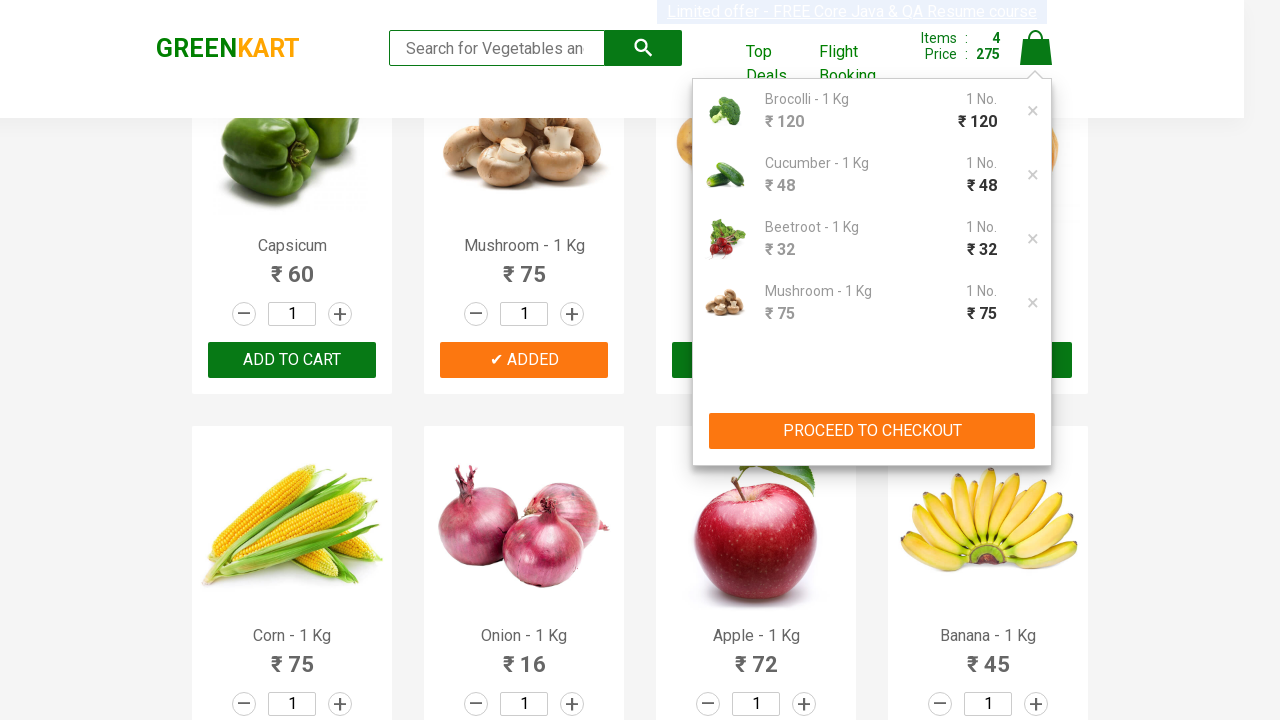

Entered promo code 'rahulshettyacademy' on input.promoCode
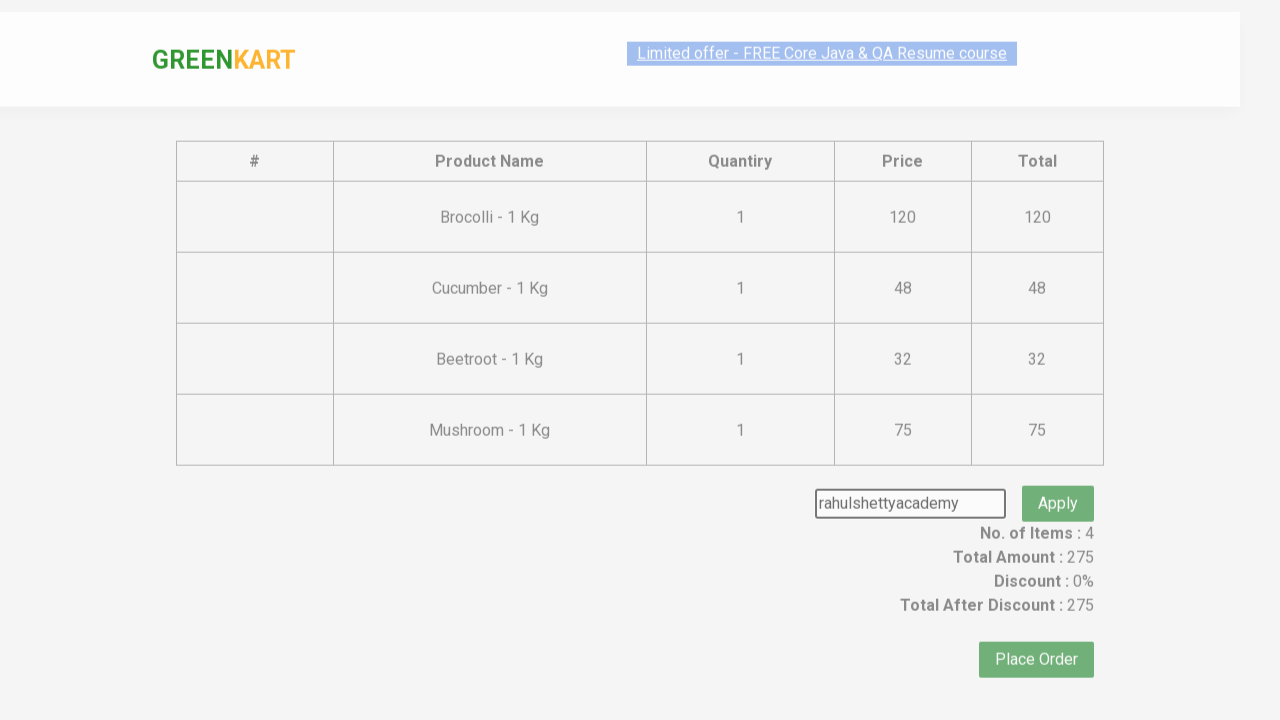

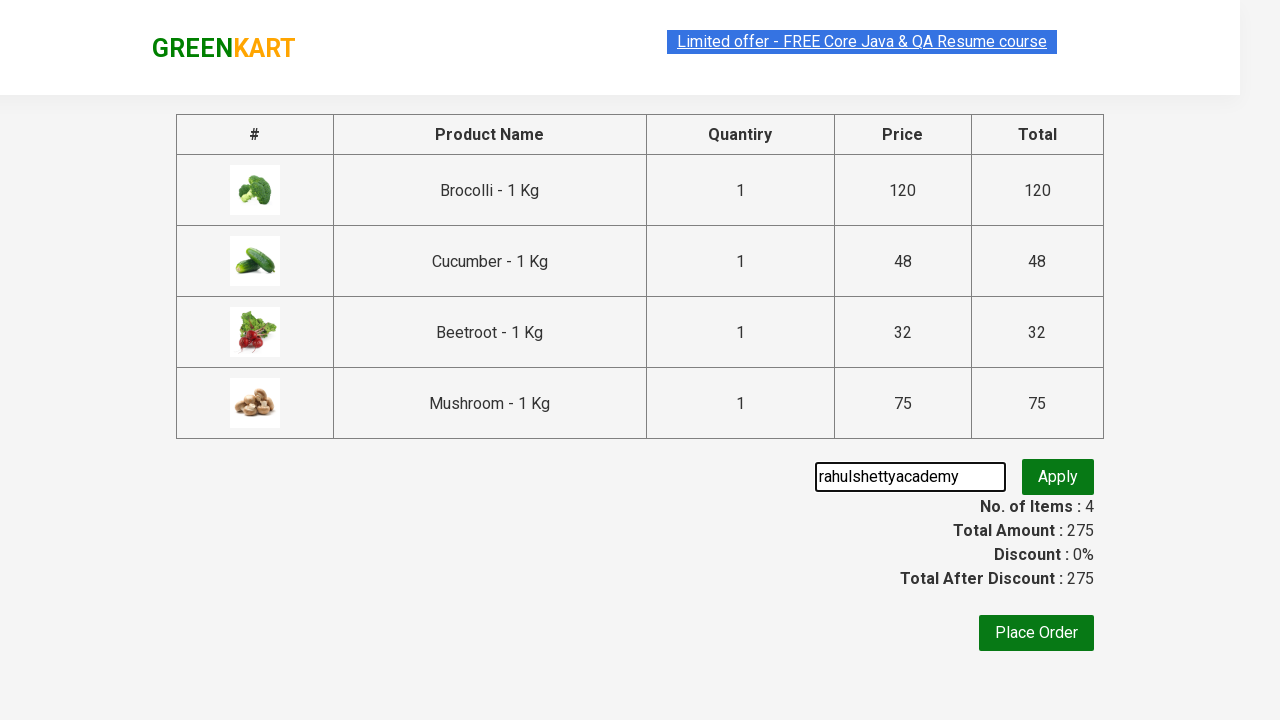